Tests web table filtering by entering a search term and verifying filtered results appear

Starting URL: https://rahulshettyacademy.com/seleniumPractise/#/offers

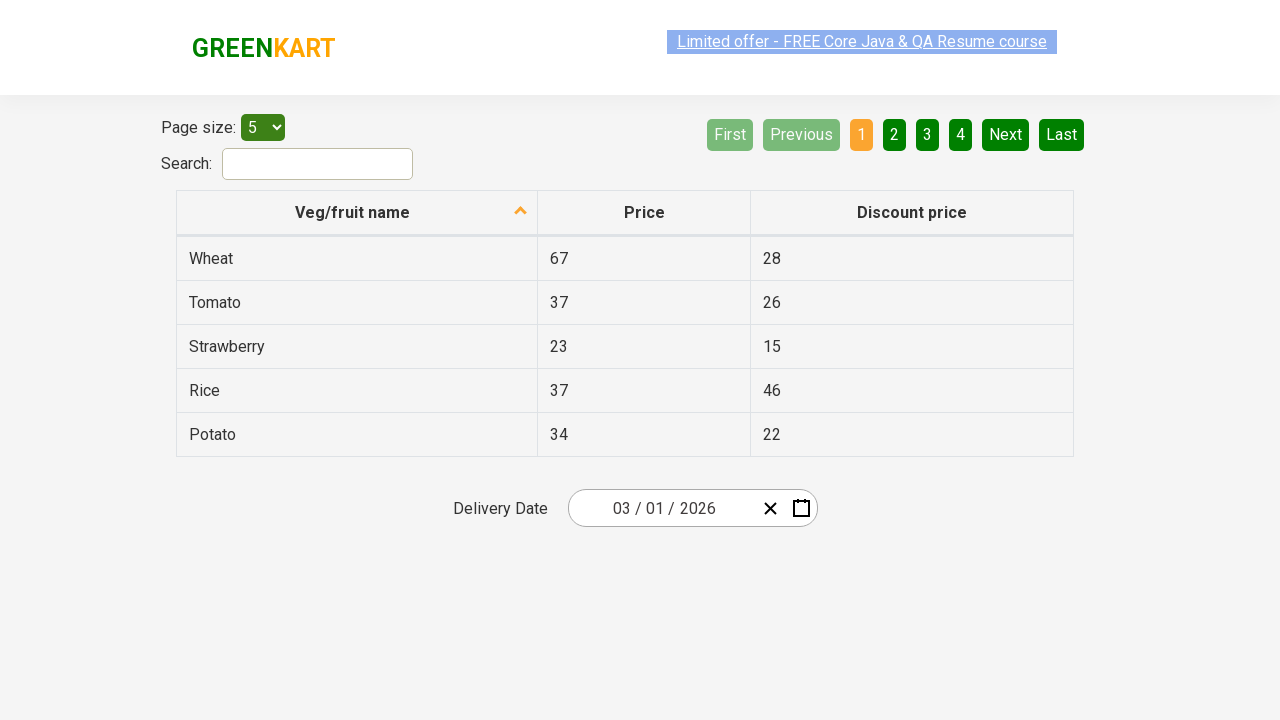

Navigated to web tables page
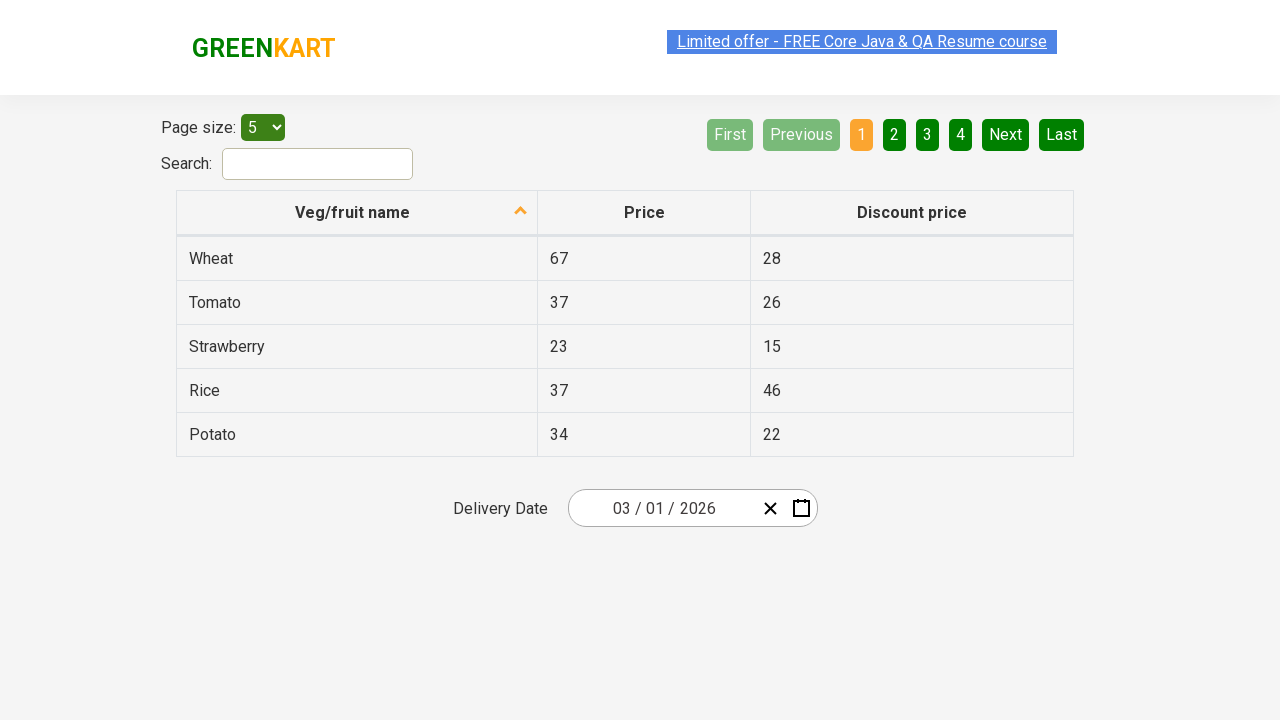

Entered 'Tomato' in the search filter input on input[type='search']
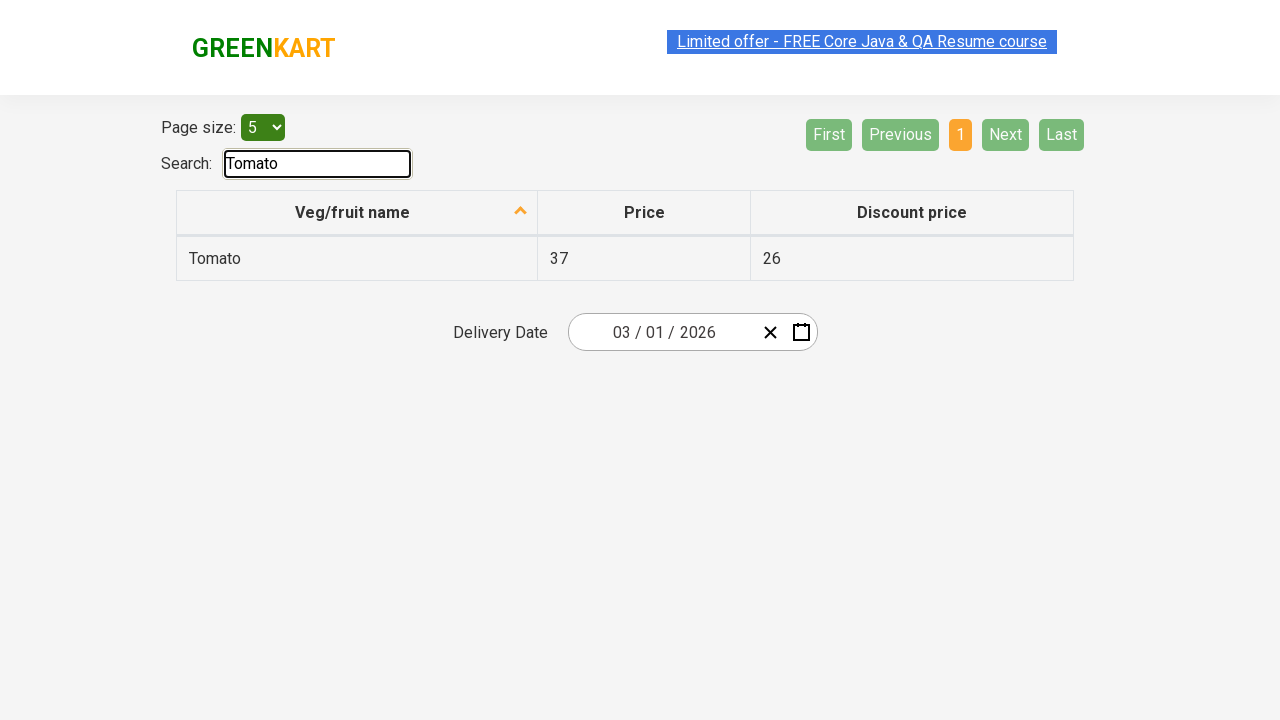

Filtered results loaded and displayed
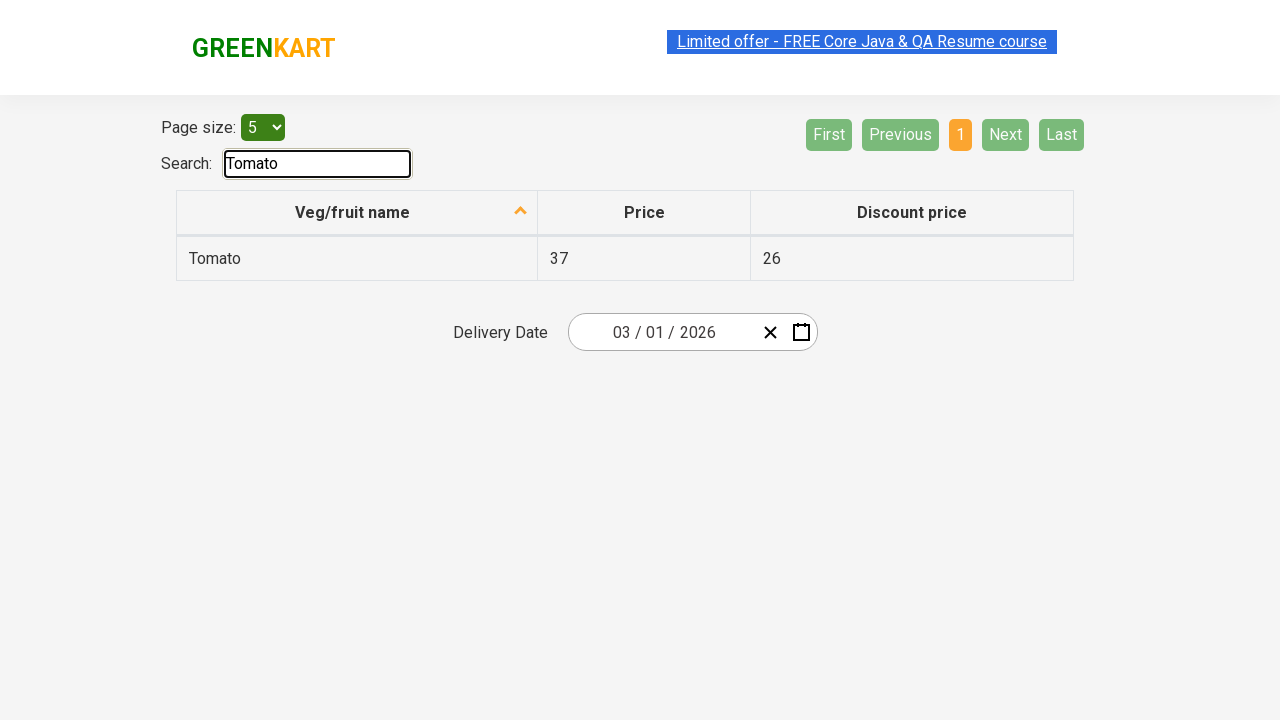

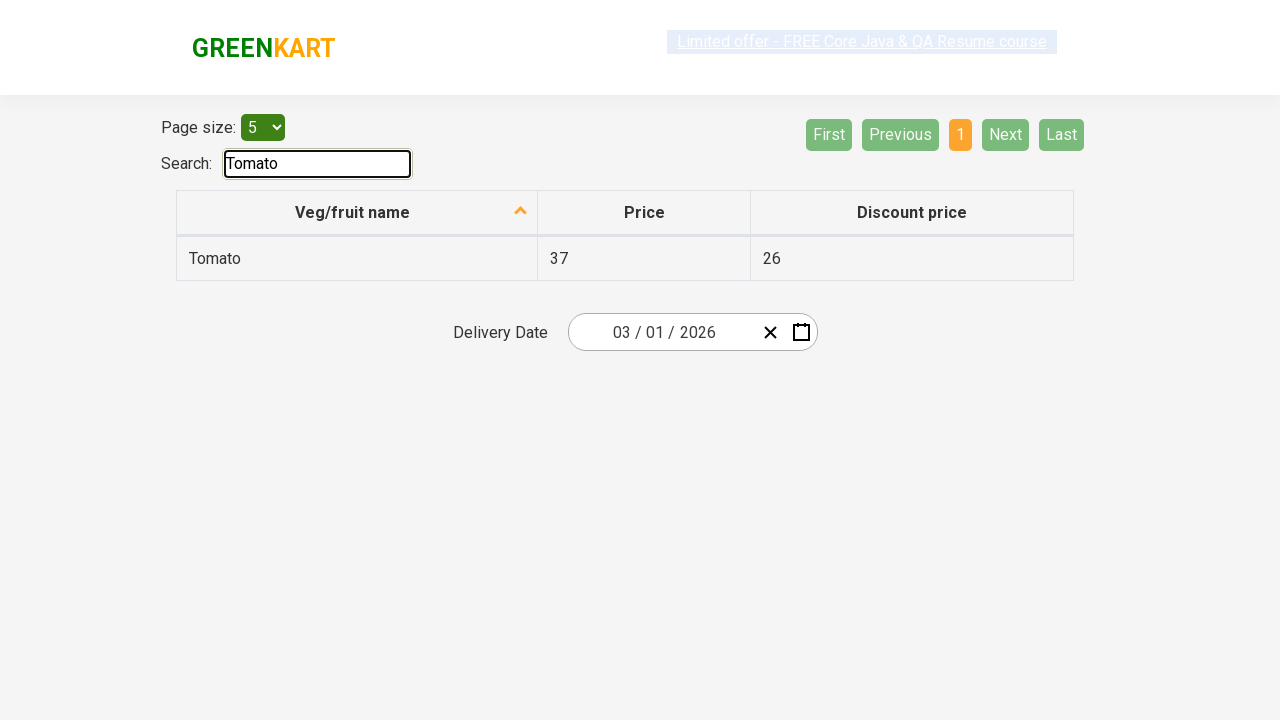